Tests the deletion functionality of a web table by removing a specific row based on the firstname value

Starting URL: https://demoqa.com/webtables

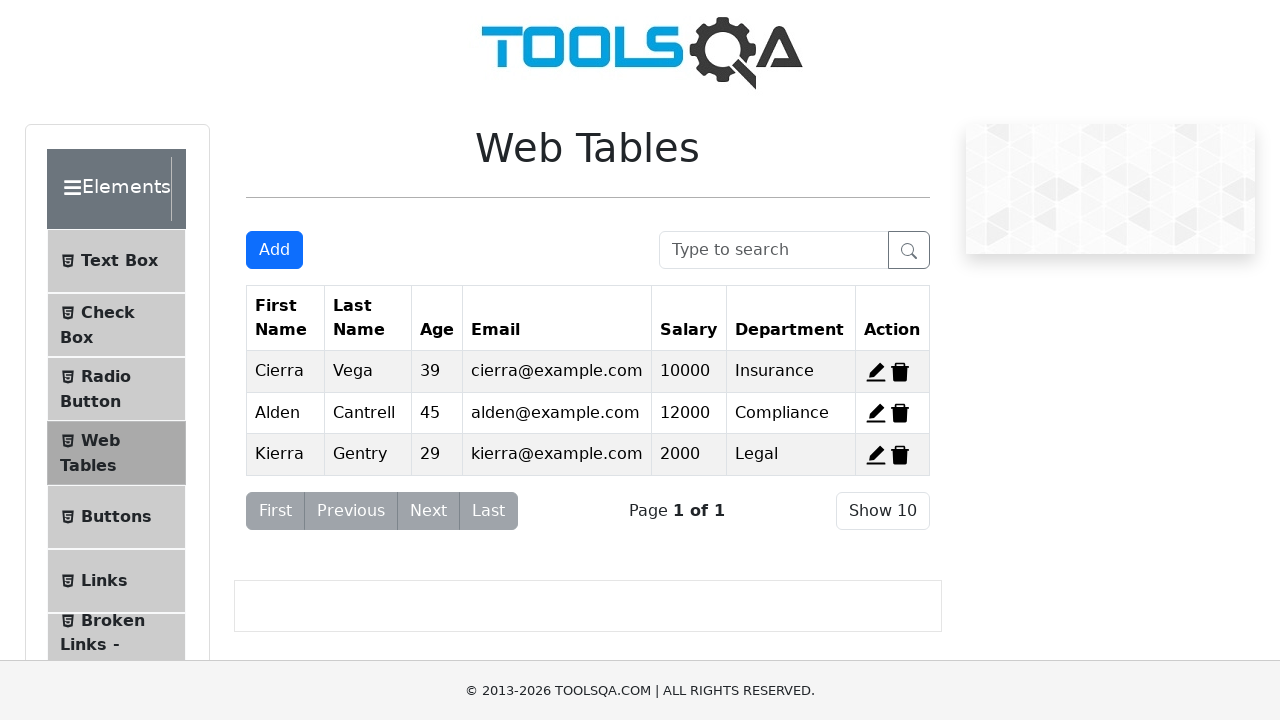

Removed fixed banner element if present
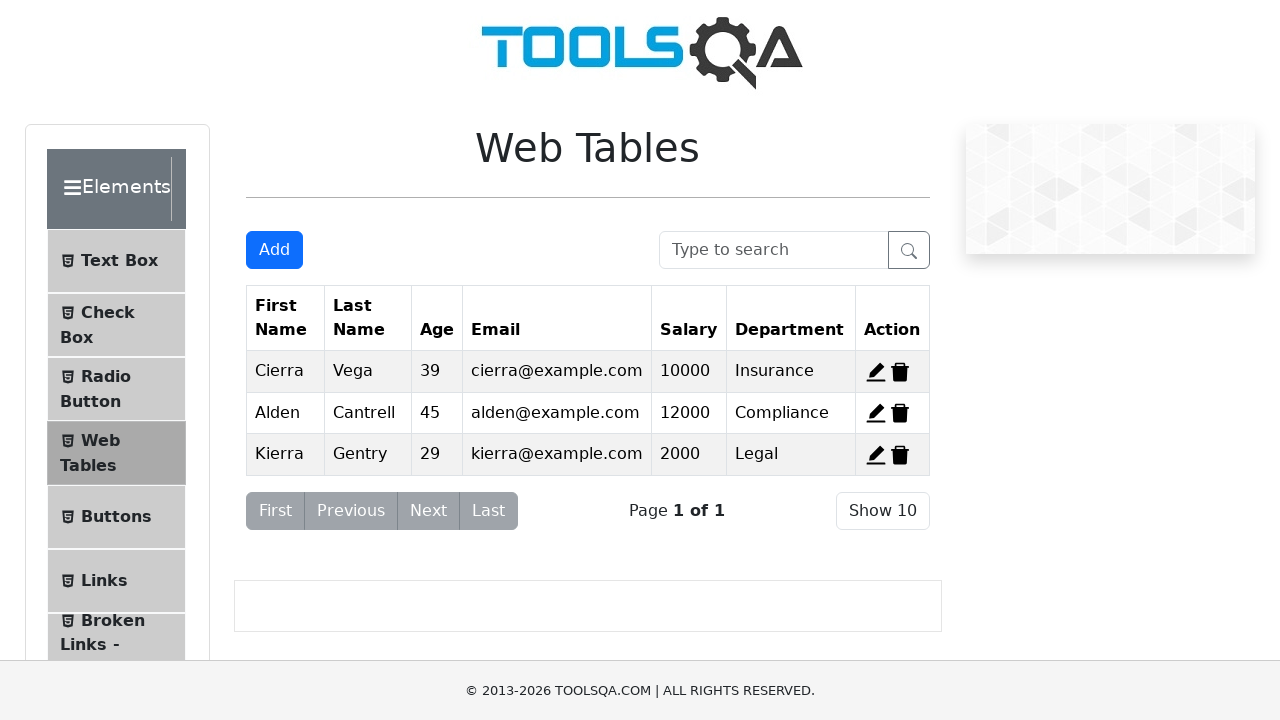

Scrolled to delete buttons in the web table
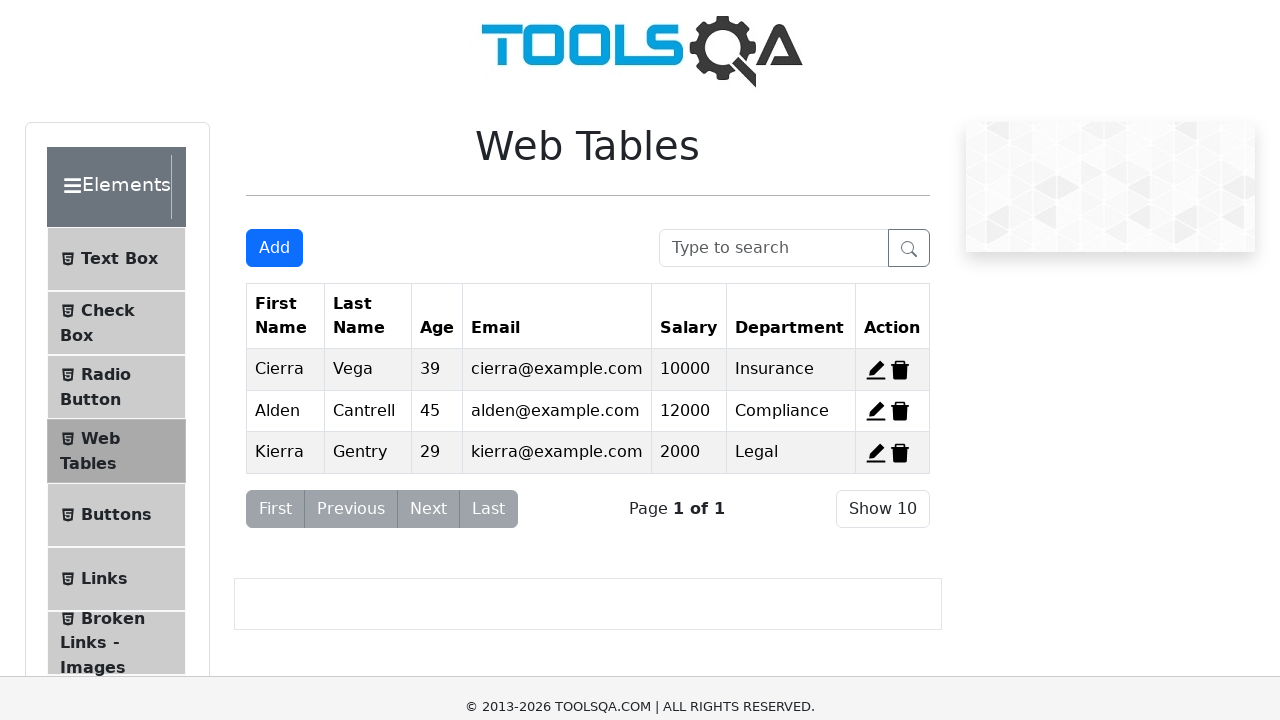

Located row containing 'Alden'
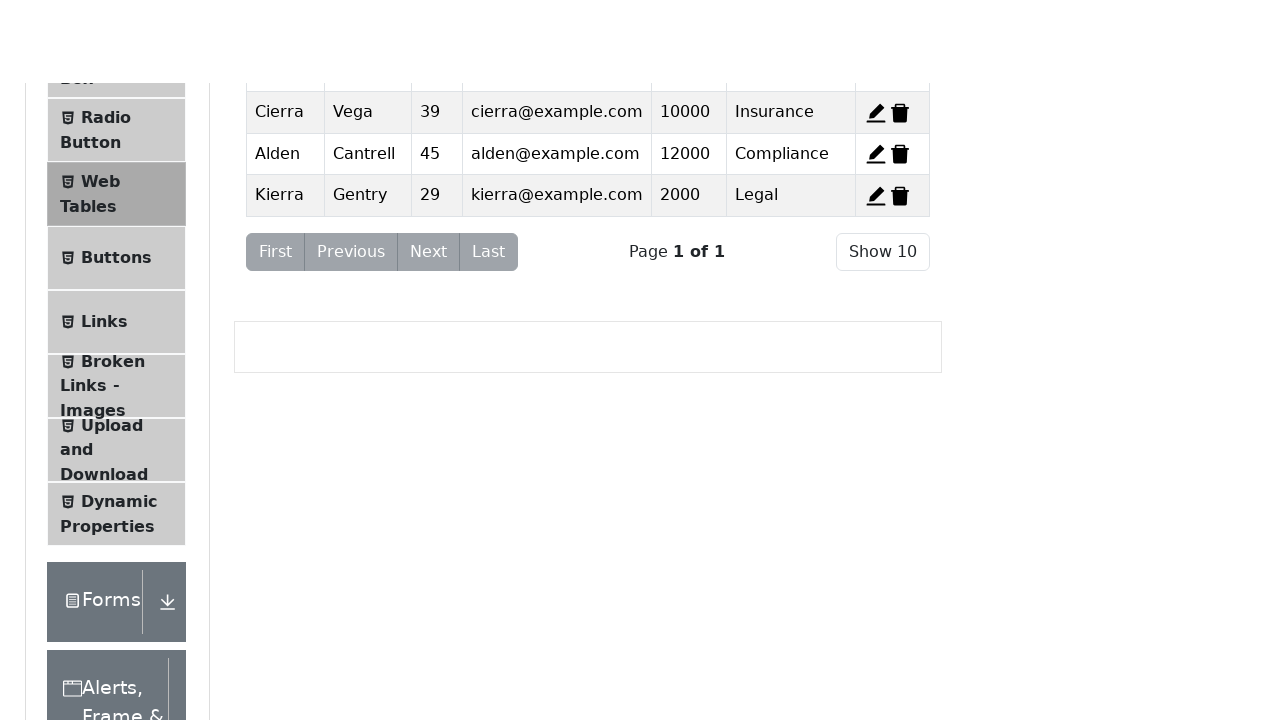

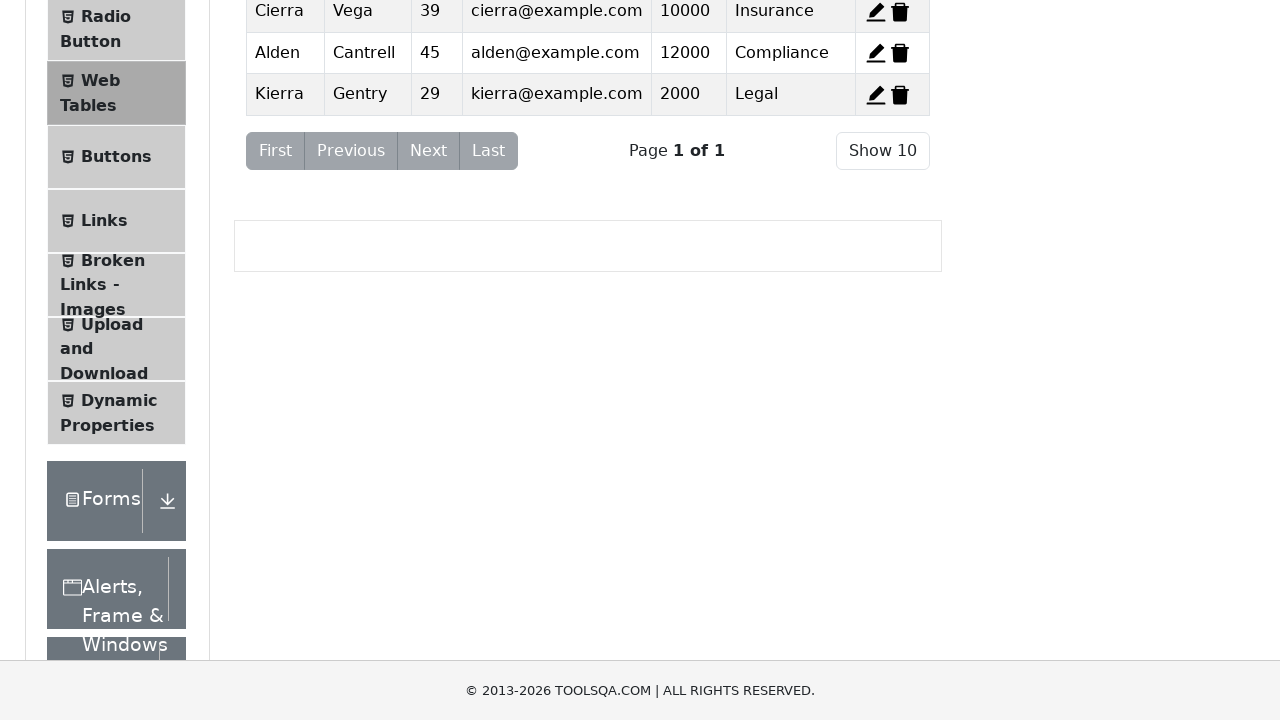